Tests enabling and disabling an input field, verifying state changes and entering text when enabled

Starting URL: https://the-internet.herokuapp.com/dynamic_controls

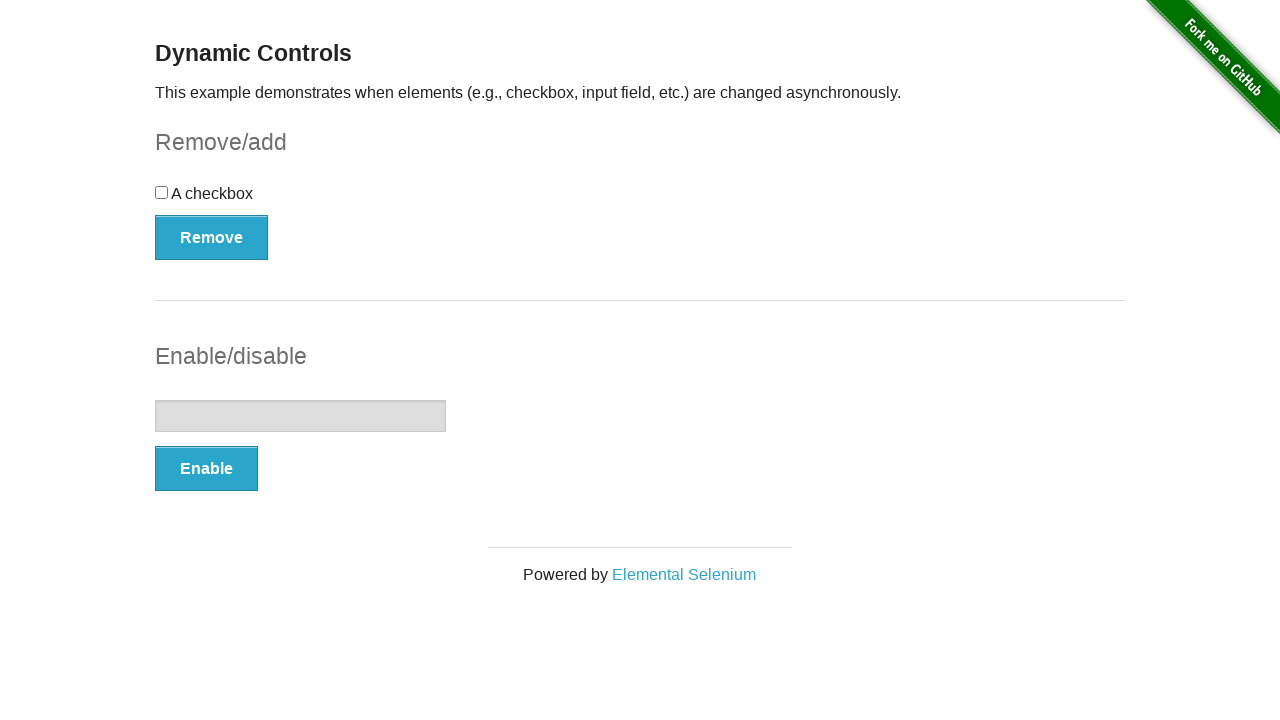

Clicked enable/disable button to enable the input field at (206, 469) on xpath=//form[@id='input-example']/button
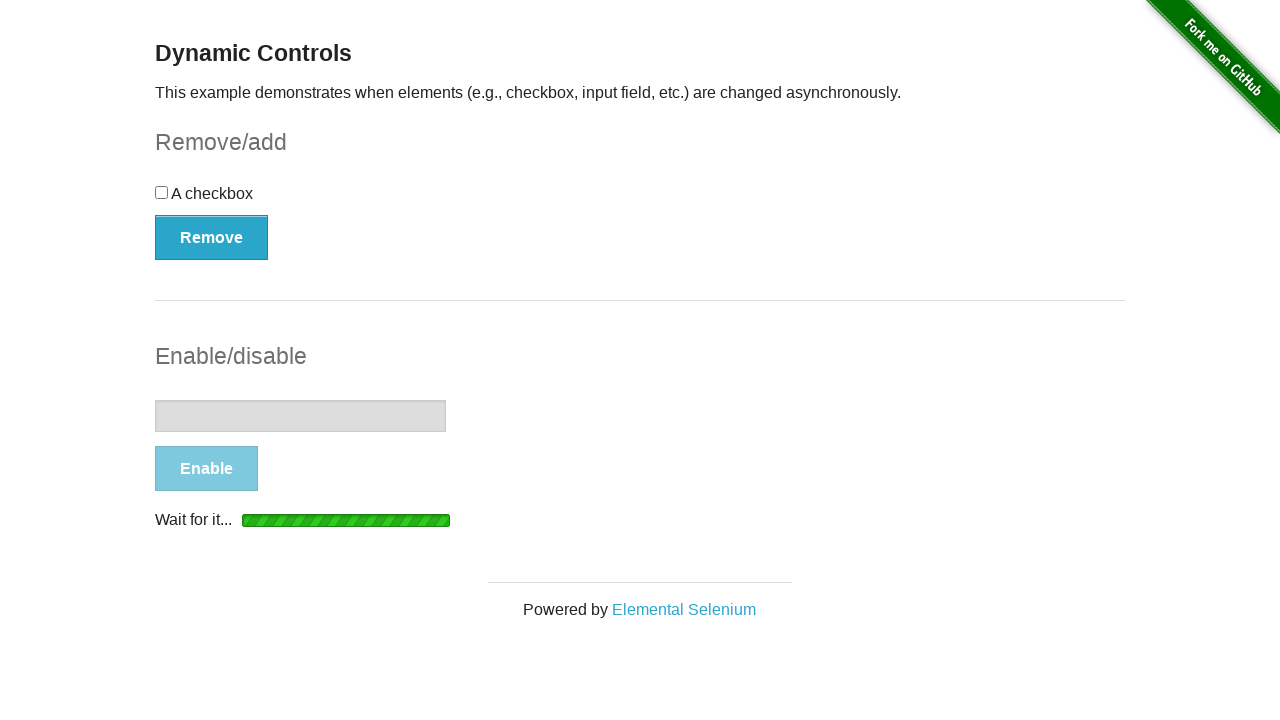

Waited for enabled message to appear
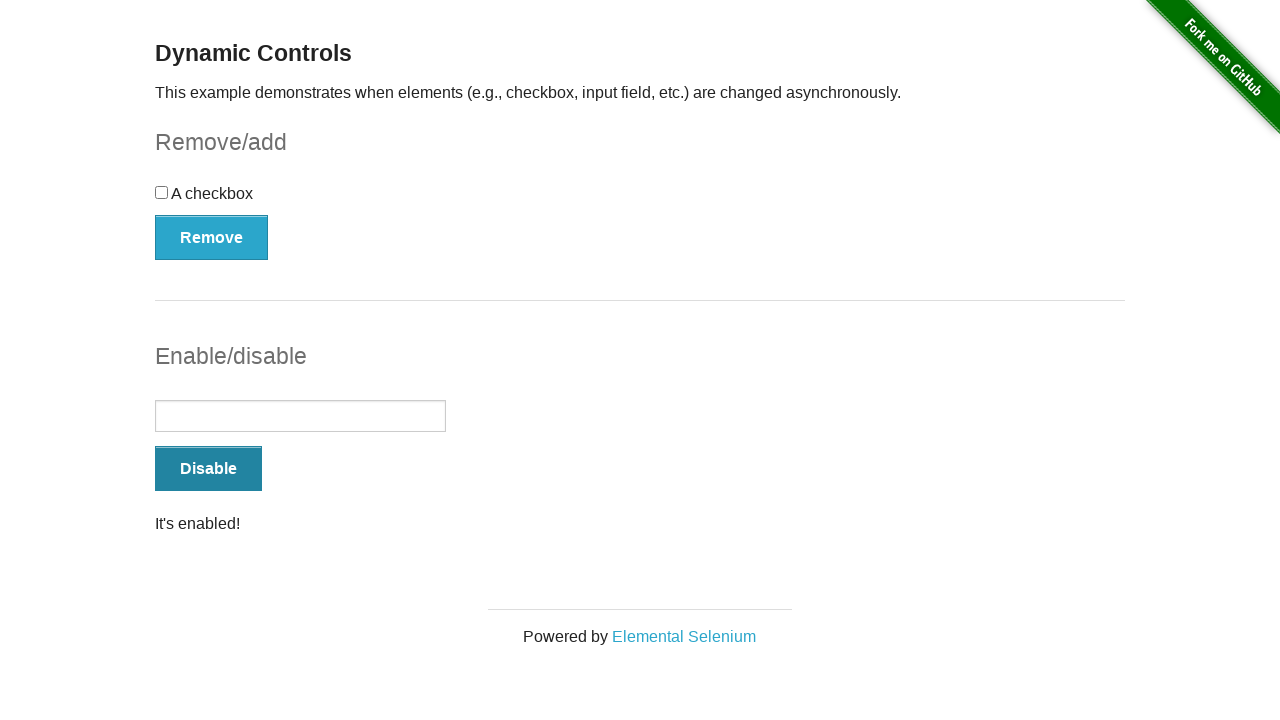

Located the text input field
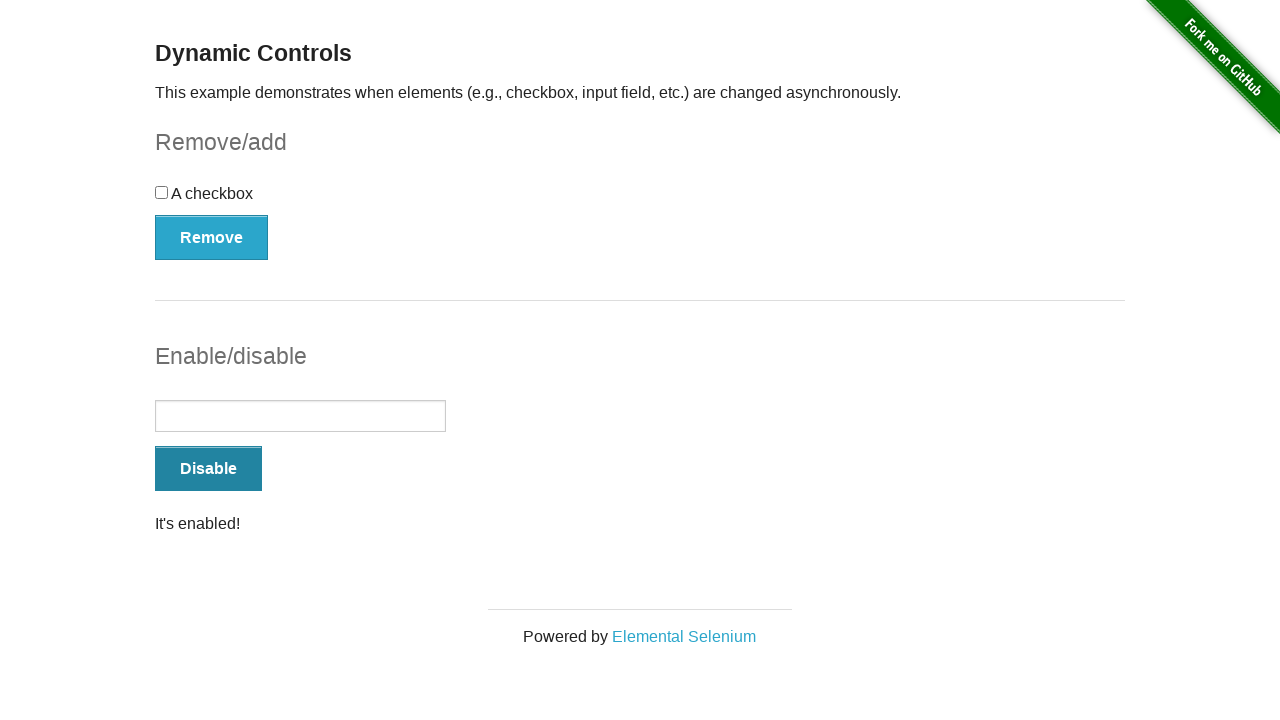

Filled the enabled input field with 'Test input text' on xpath=//input[@type='text']
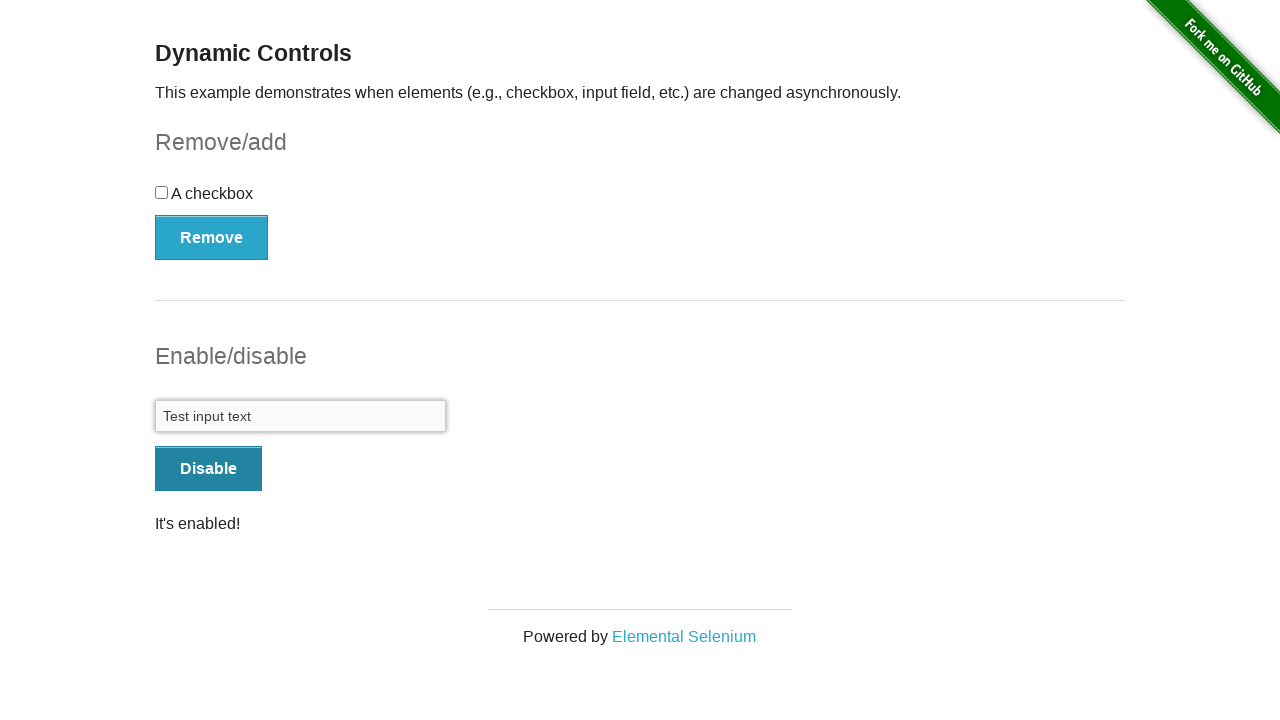

Clicked enable/disable button to disable the input field at (208, 469) on xpath=//form[@id='input-example']/button
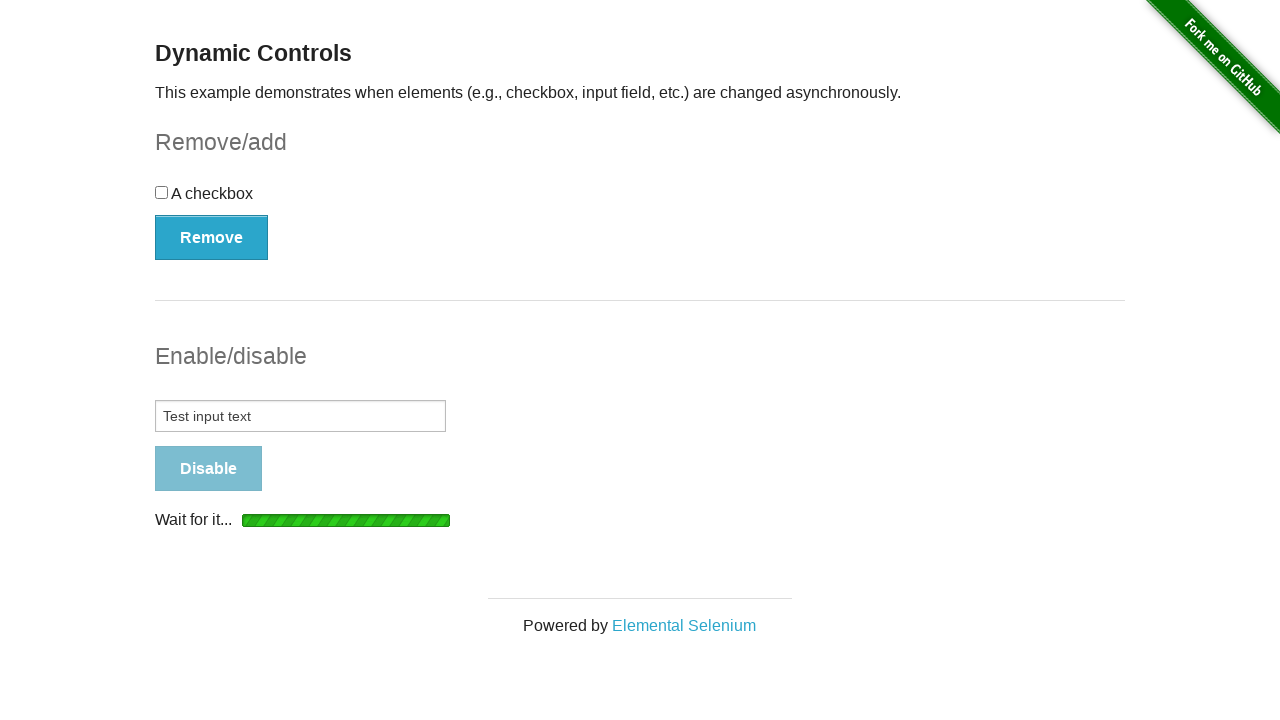

Waited for disabled message to appear
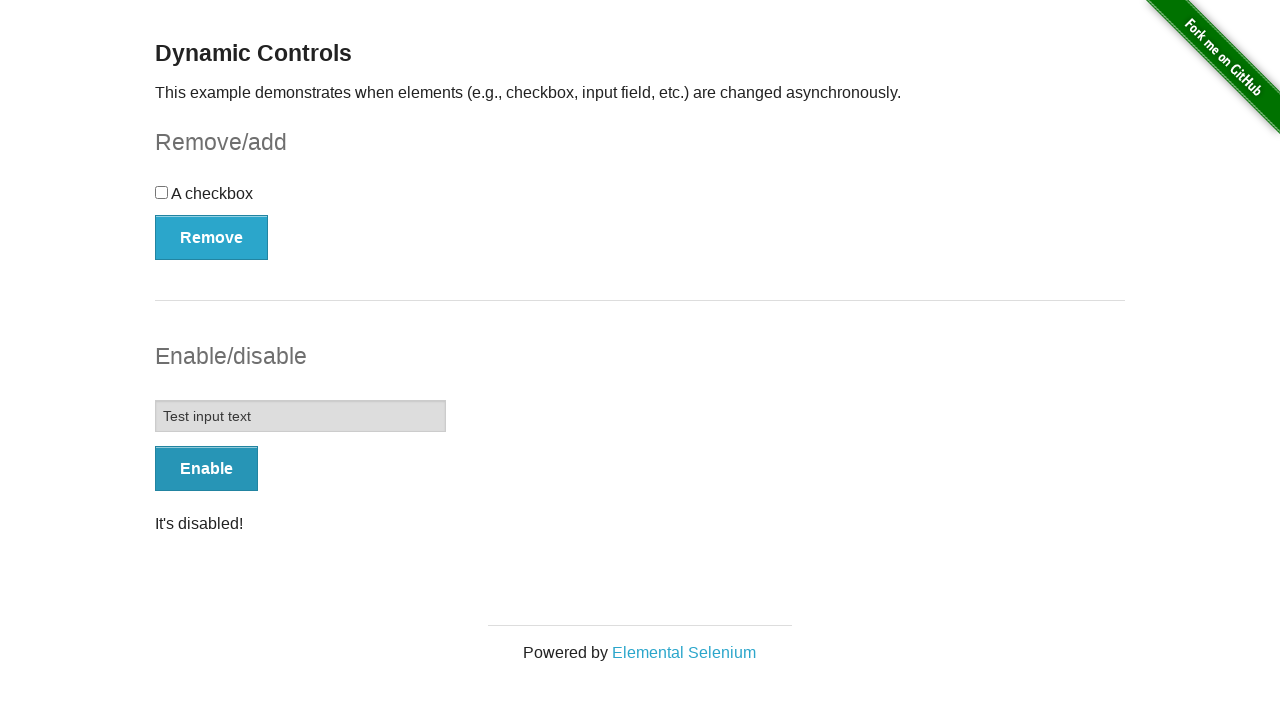

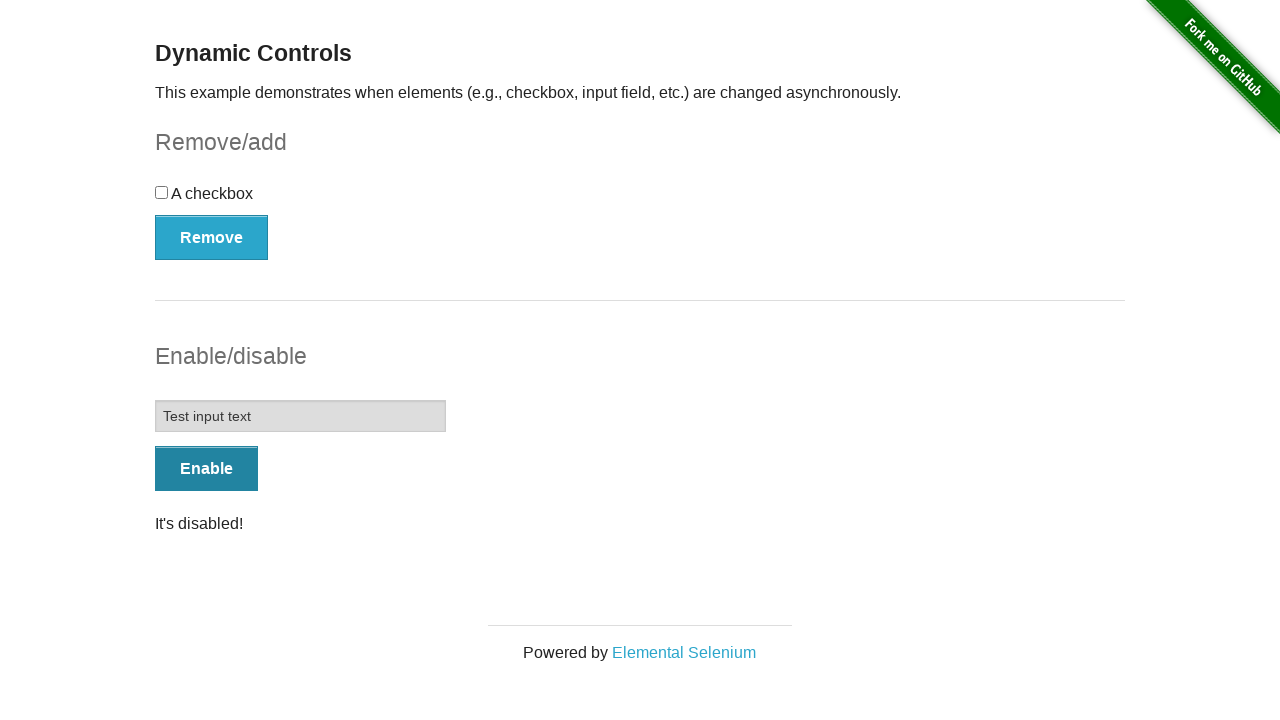